Tests opening a new window, switching to it, and closing it

Starting URL: https://rahulshettyacademy.com/AutomationPractice/

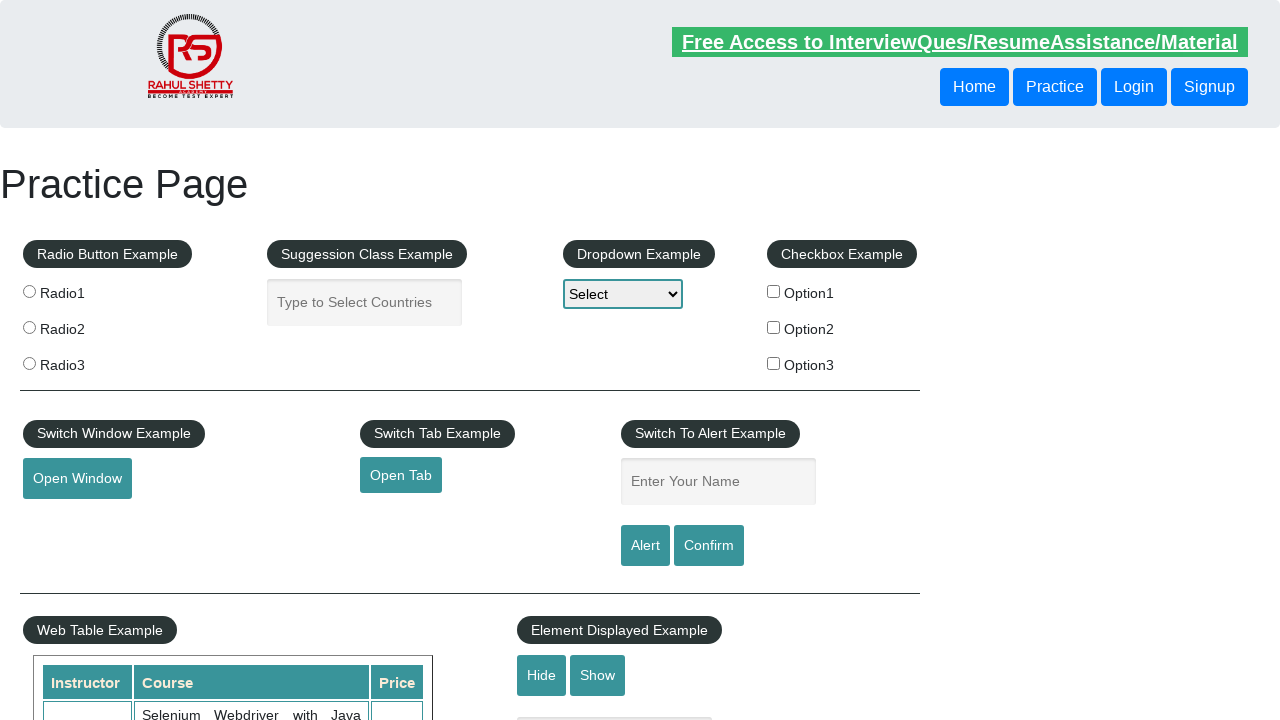

Clicked openwindow button to open a new window at (77, 479) on button#openwindow
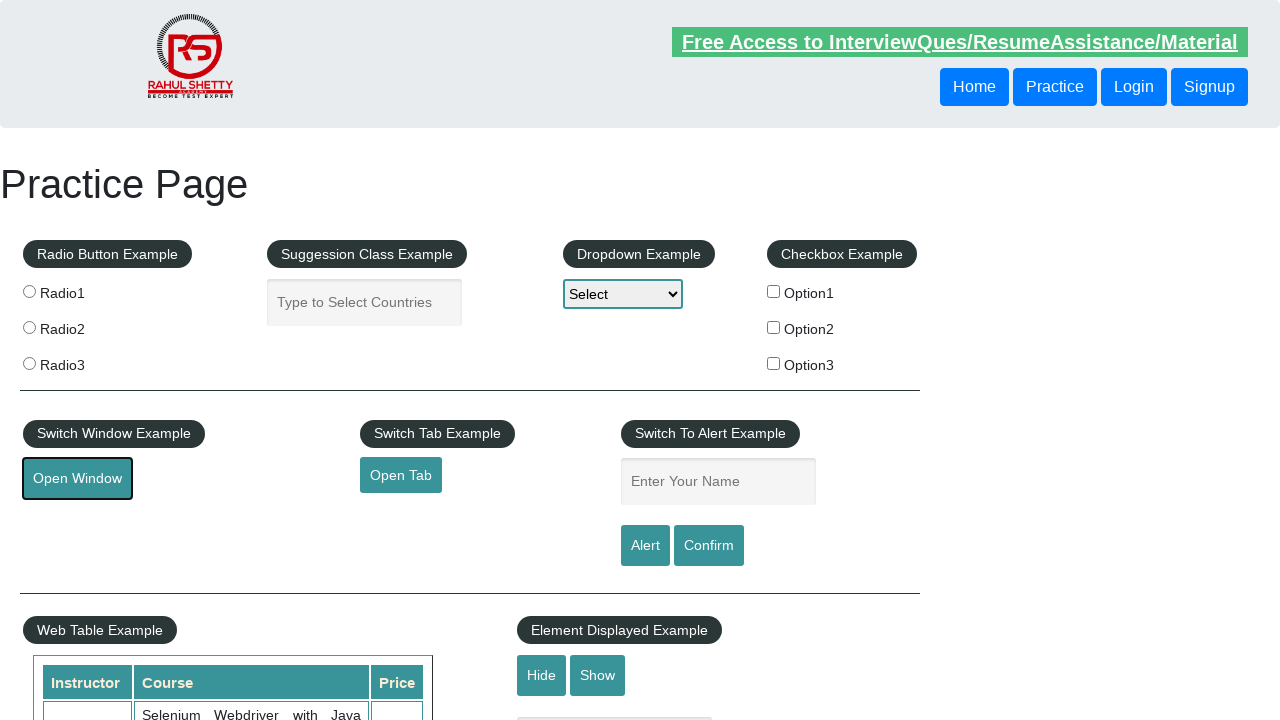

Switched to new window
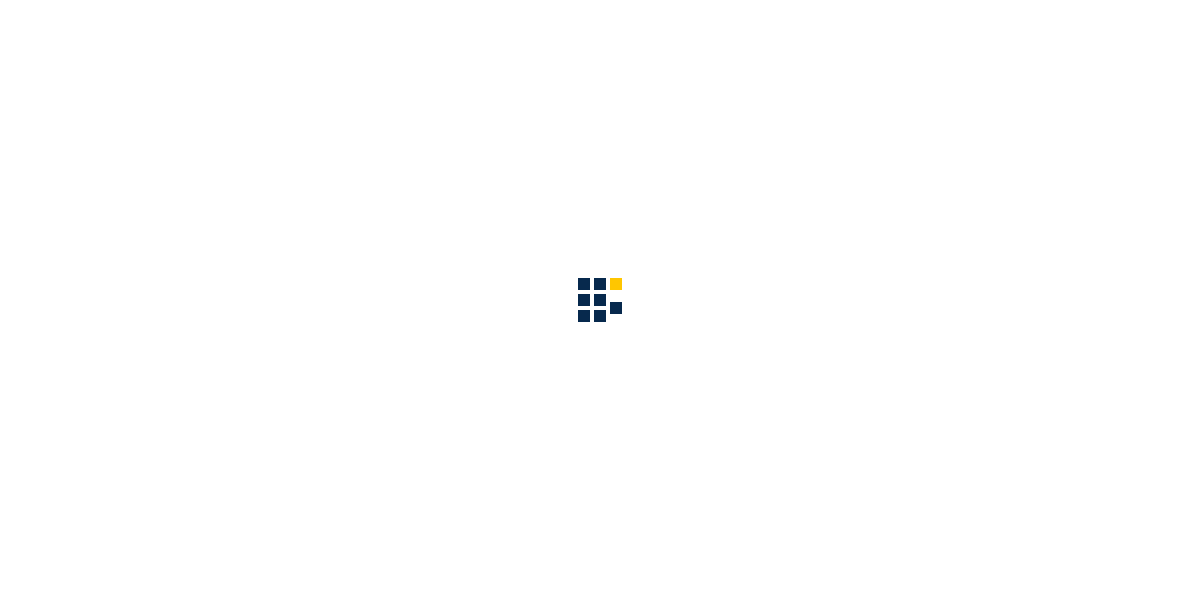

Closed the new window
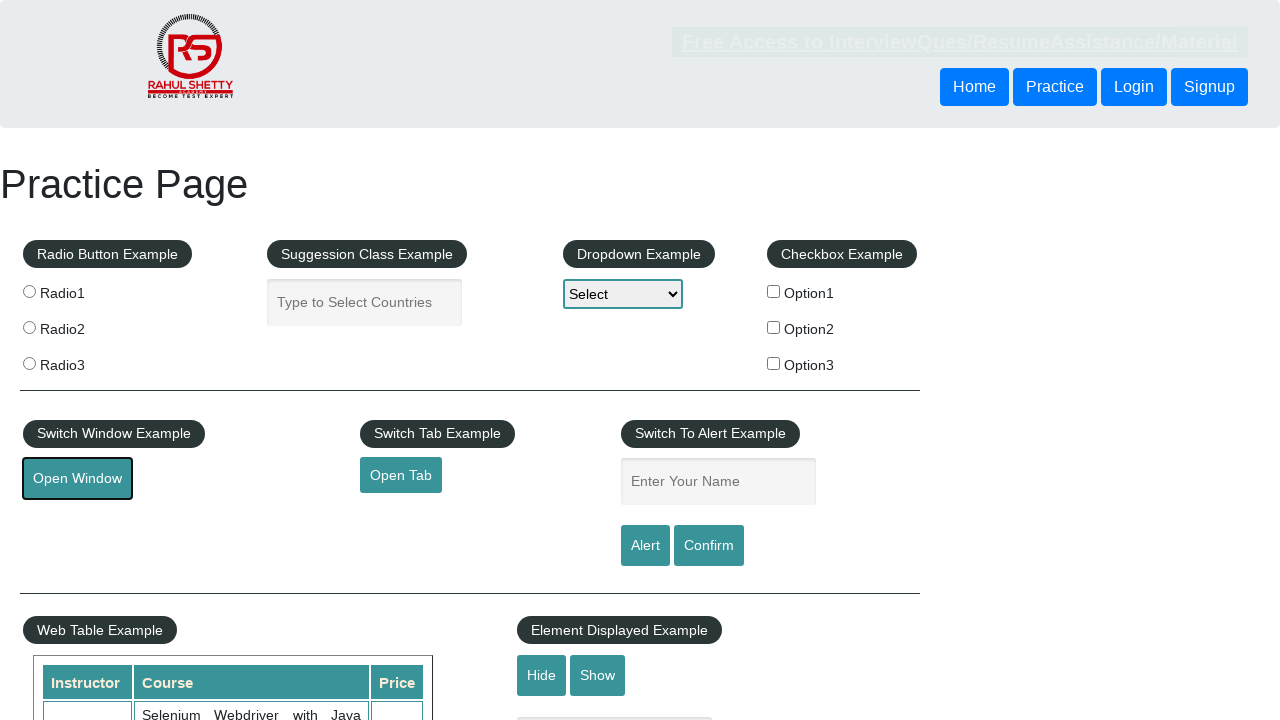

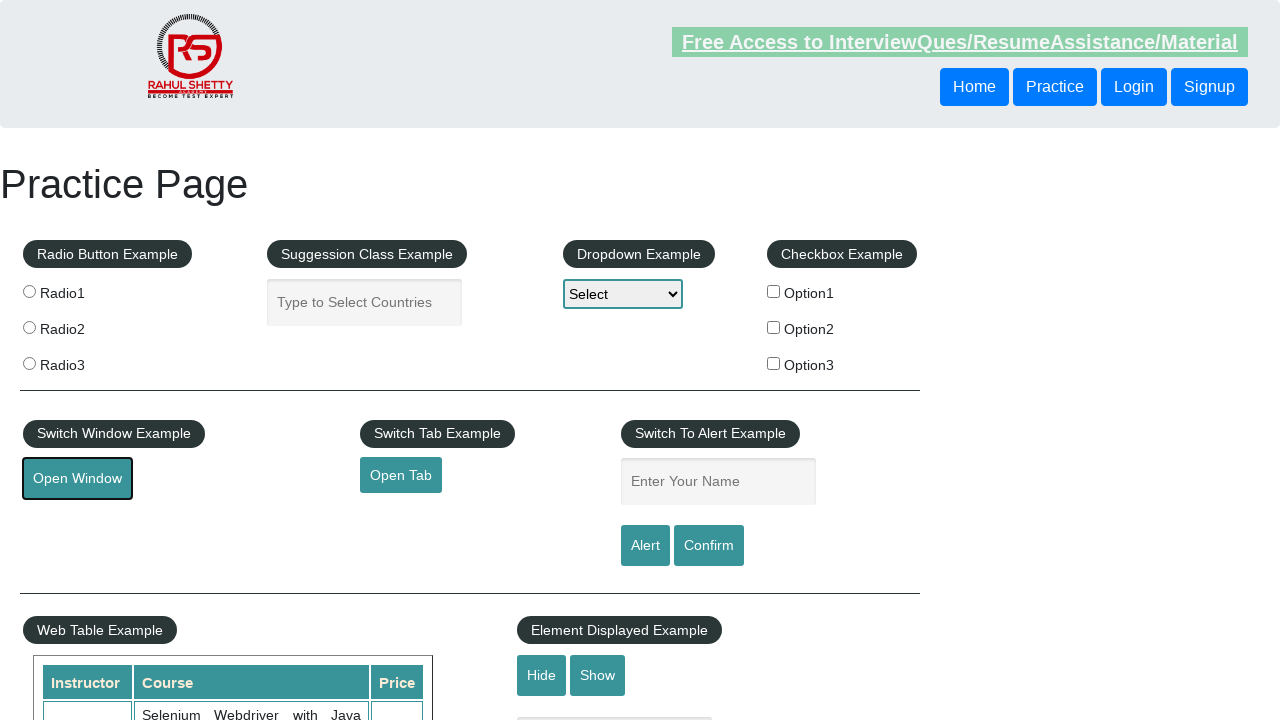